Tests modal dialog functionality by clicking a button to open a modal and then clicking a close button to dismiss it using JavaScript execution

Starting URL: https://formy-project.herokuapp.com/modal

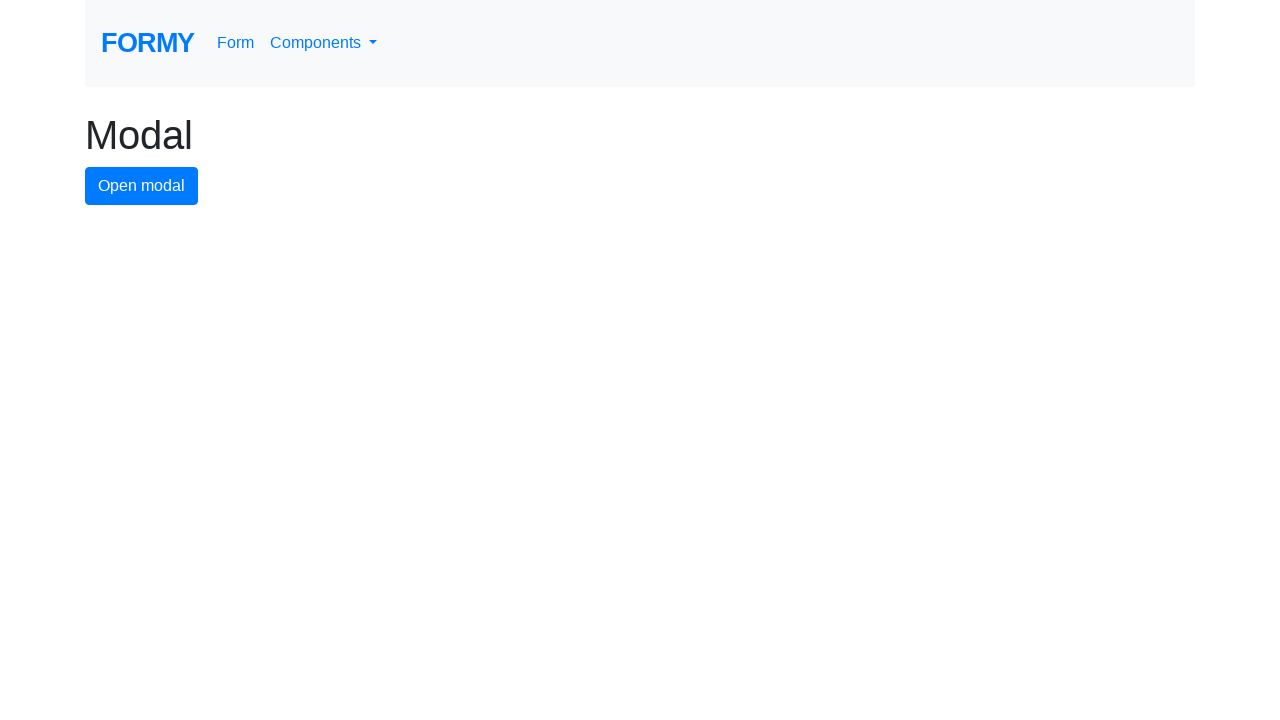

Clicked modal button to open the modal dialog at (142, 186) on #modal-button
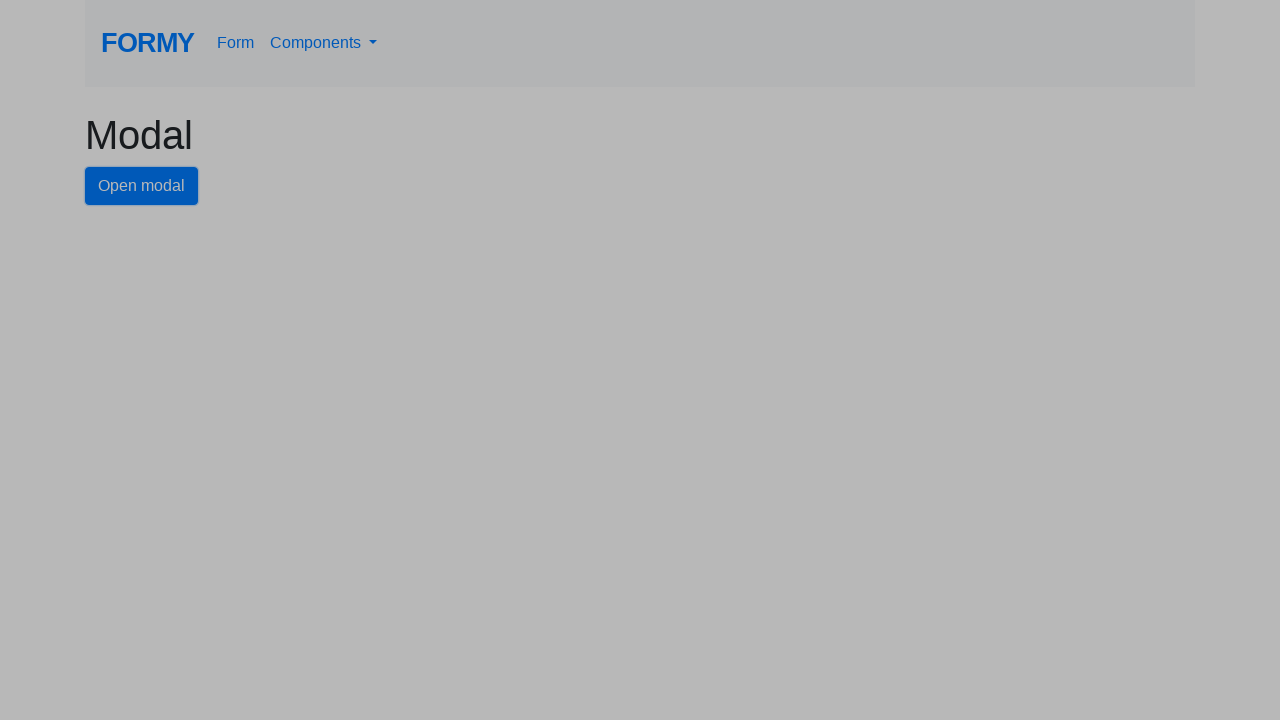

Modal dialog opened and close button is visible
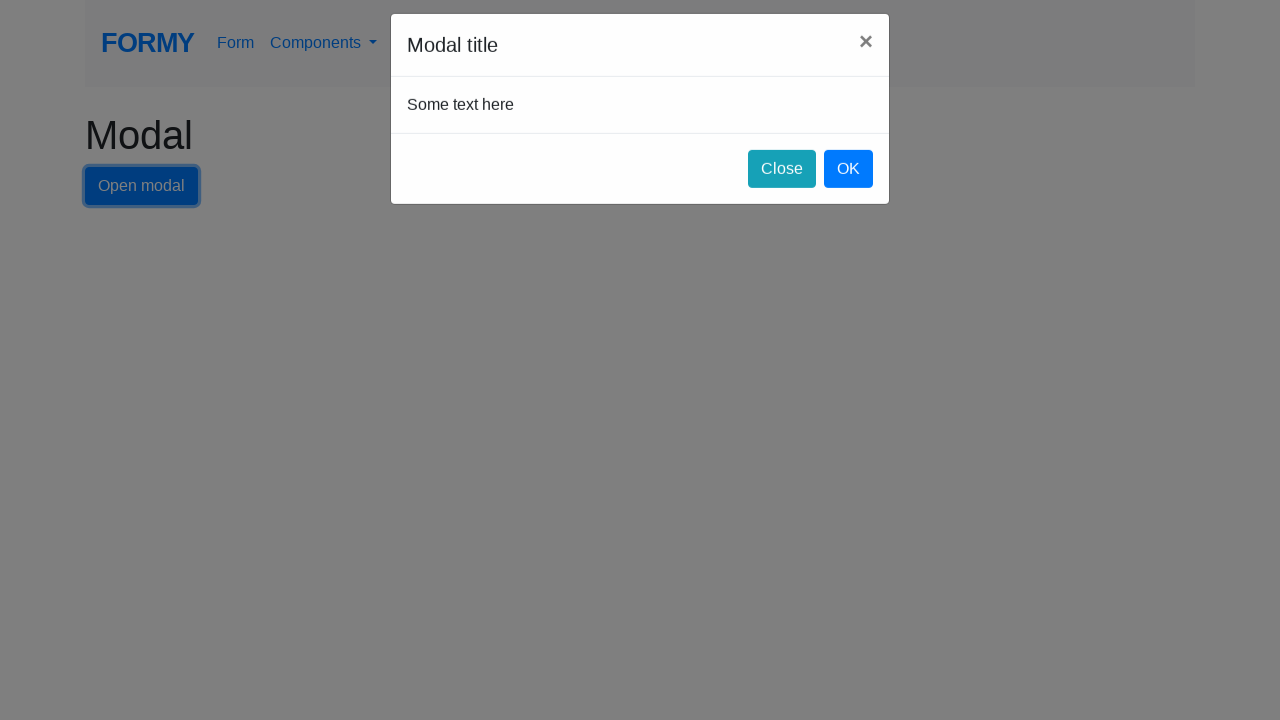

Executed JavaScript to click the close button and dismiss the modal
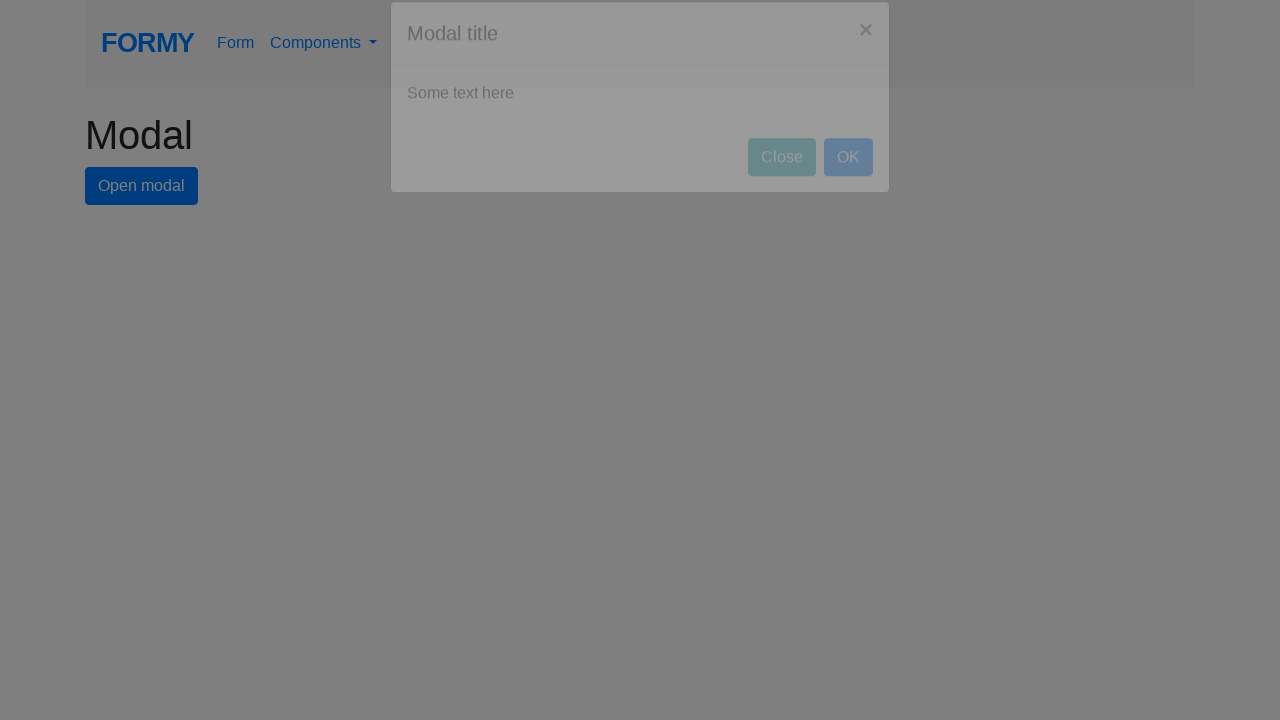

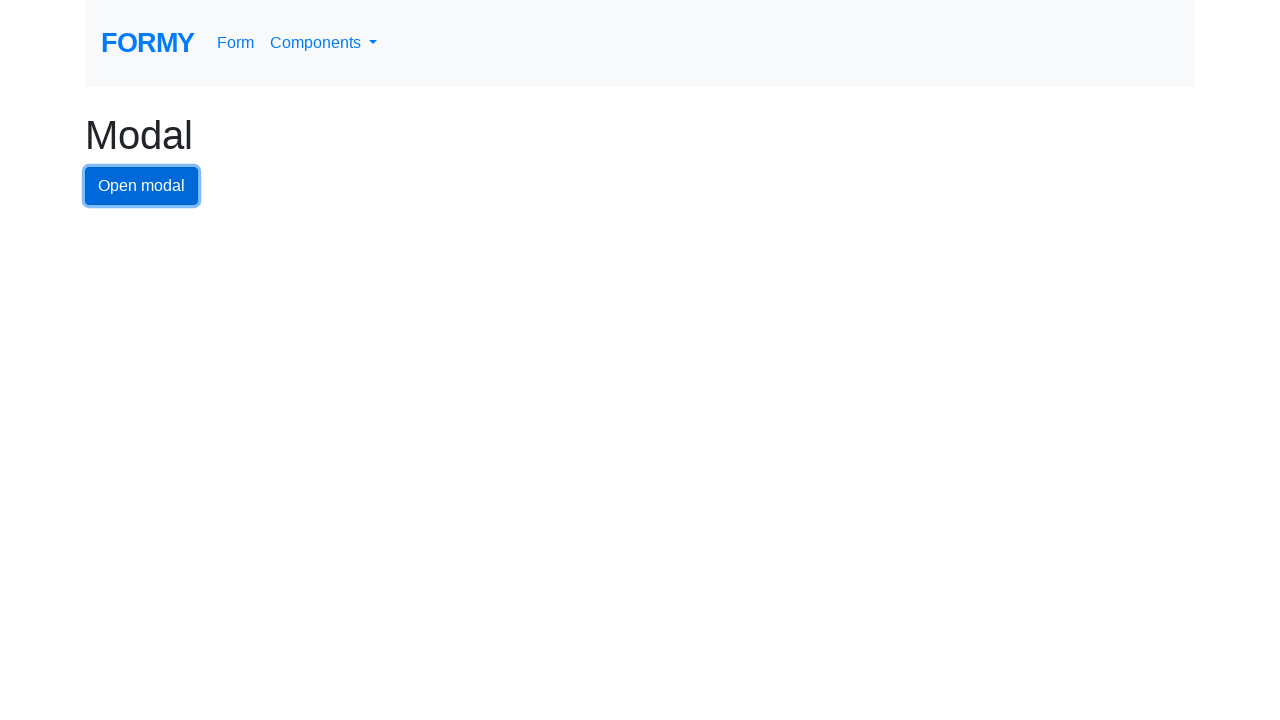